Navigates to QA website and executes JavaScript to display an alert, then accepts it

Starting URL: https://www.qa.com

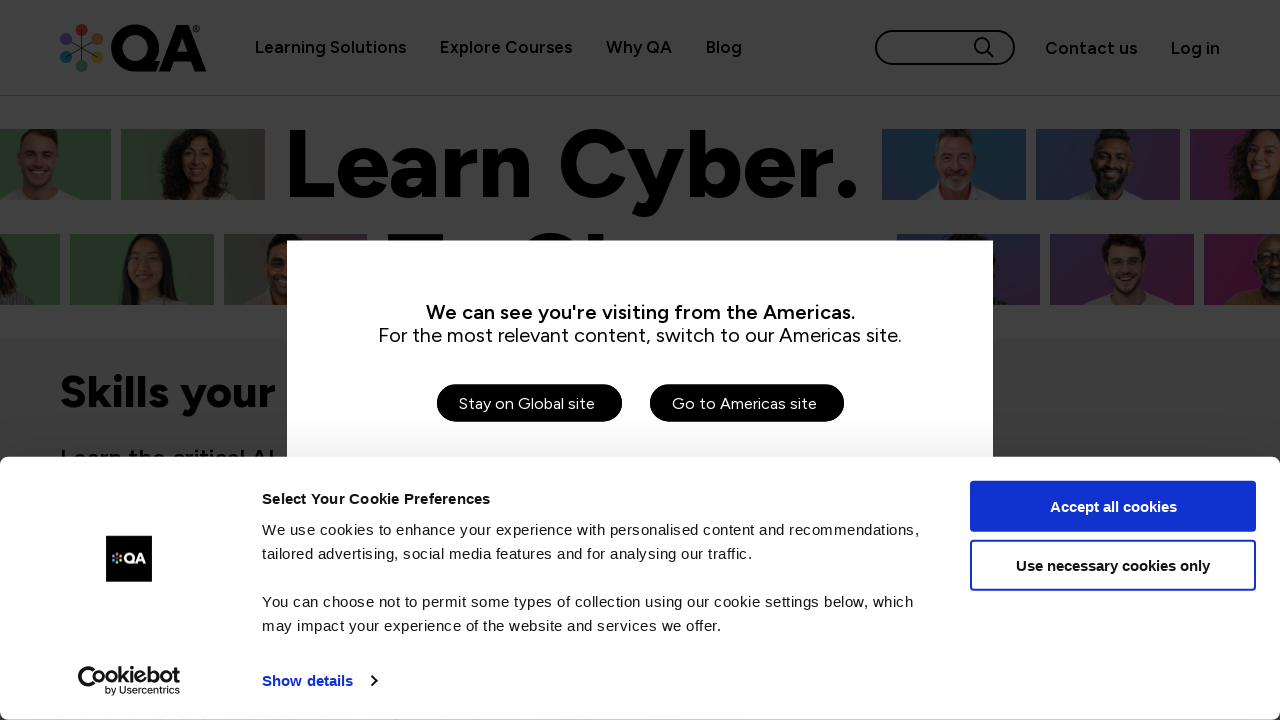

Waited for page to load (domcontentloaded)
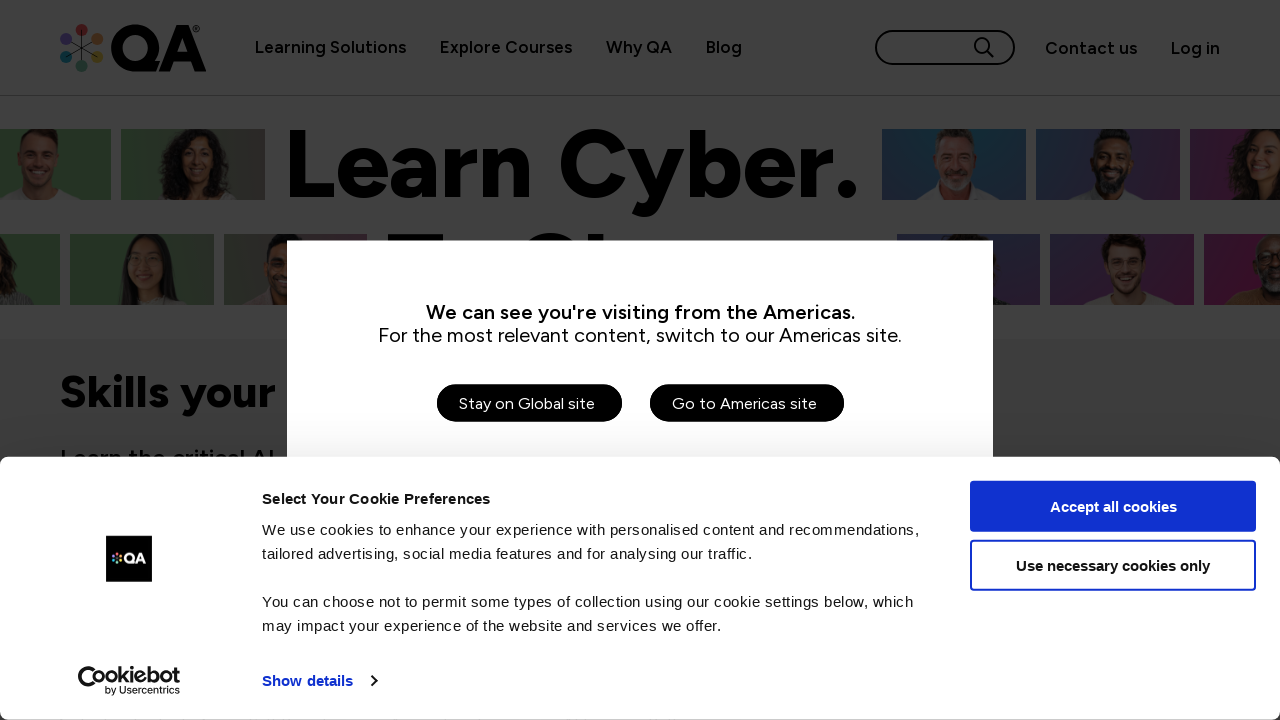

Set up dialog handler to accept alerts
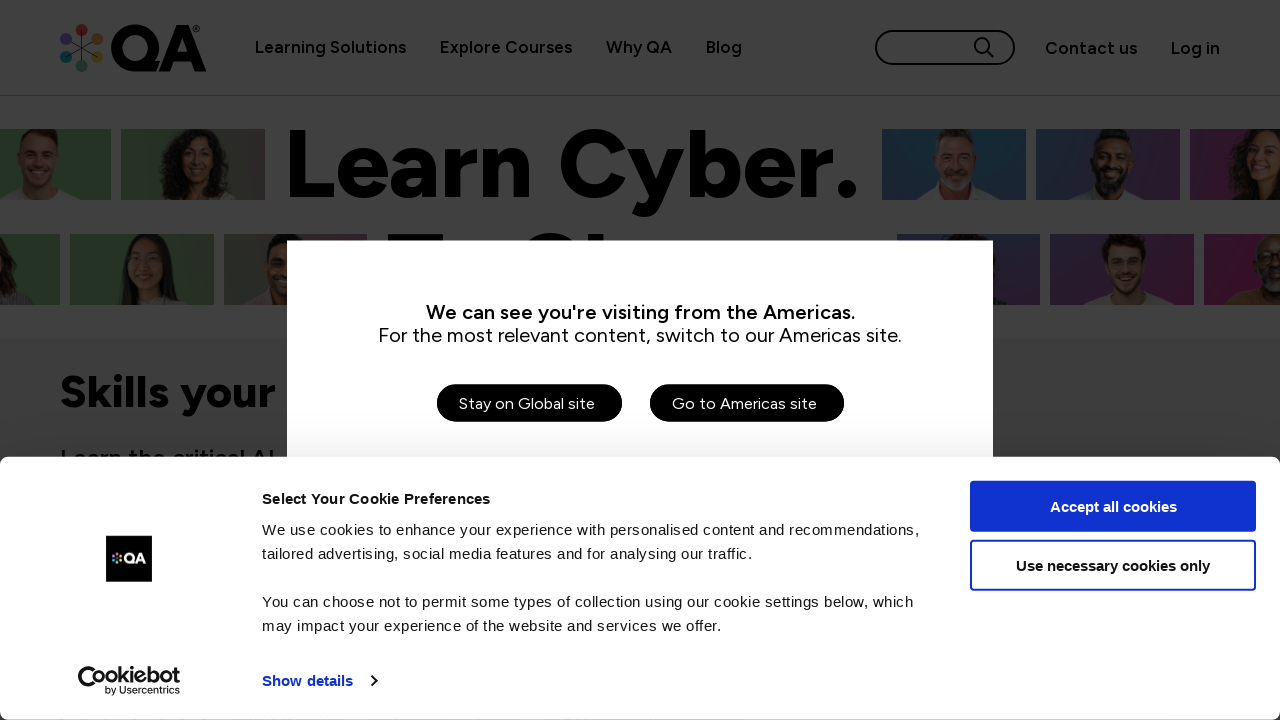

Executed JavaScript to display alert with message 'Hello Everybody'
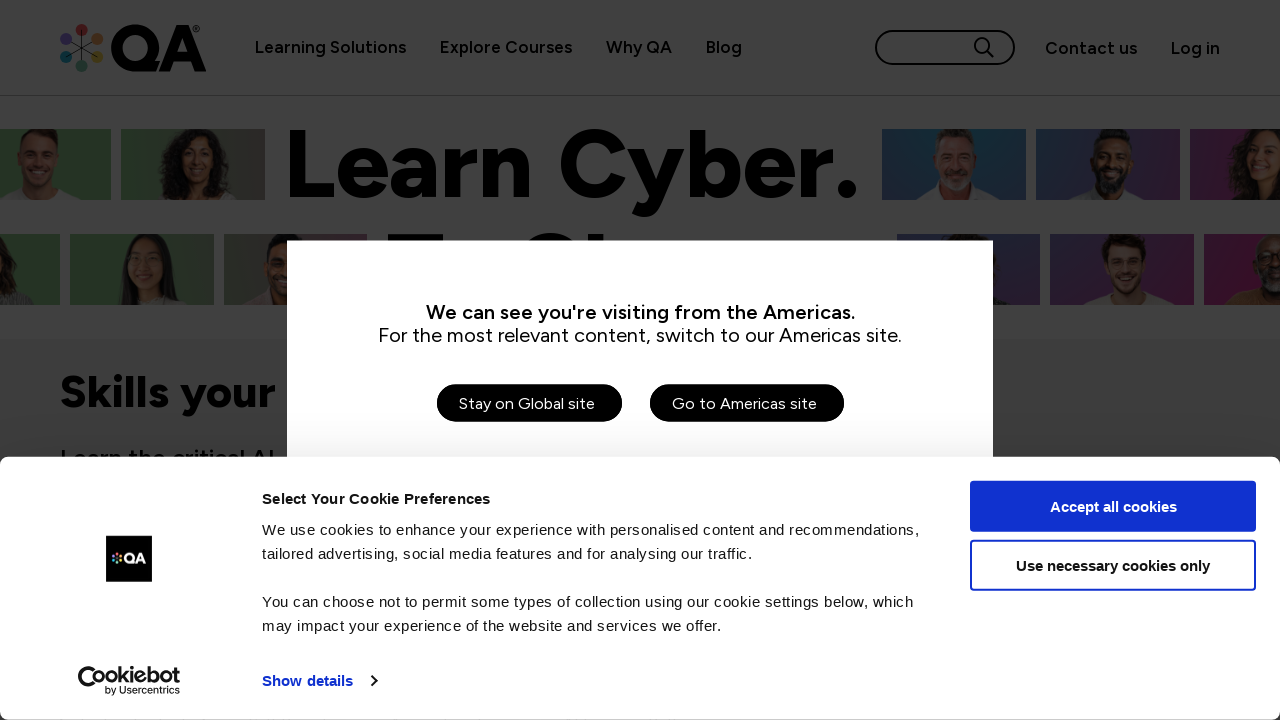

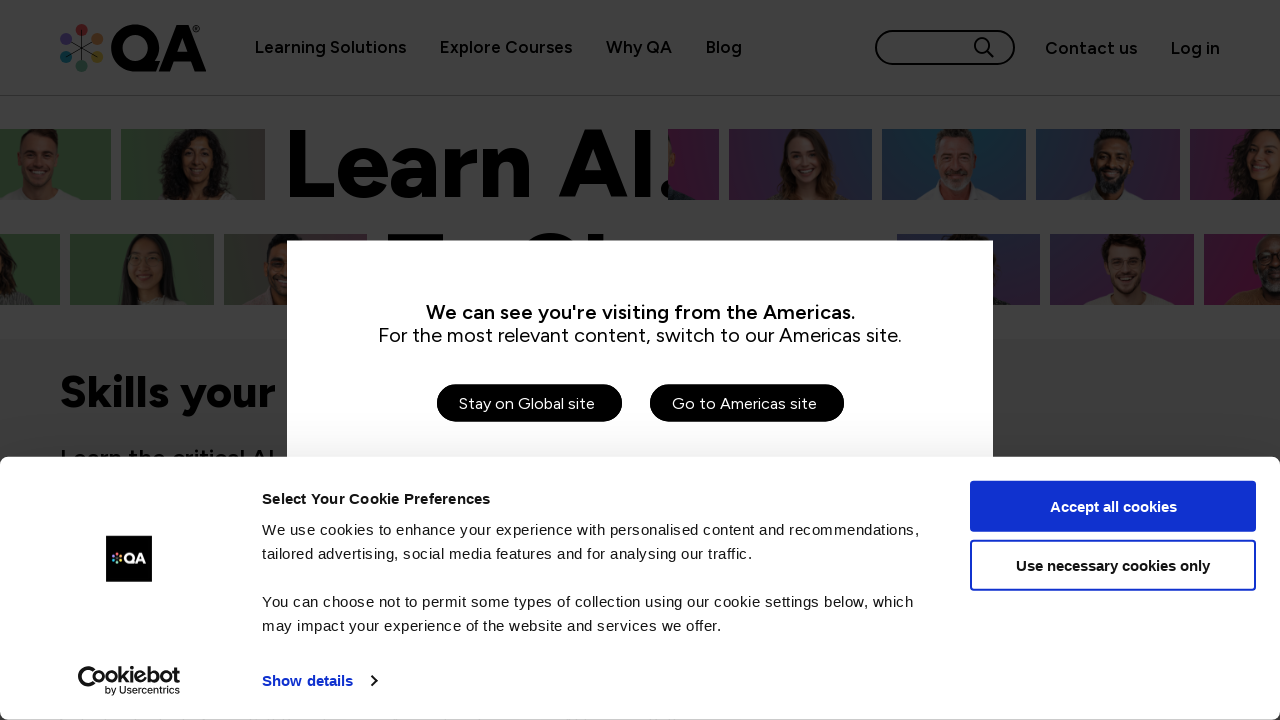